Tests browser alert handling by clicking a button to trigger a simple alert, then accepting/dismissing the alert

Starting URL: https://training-support.net/webelements/alerts

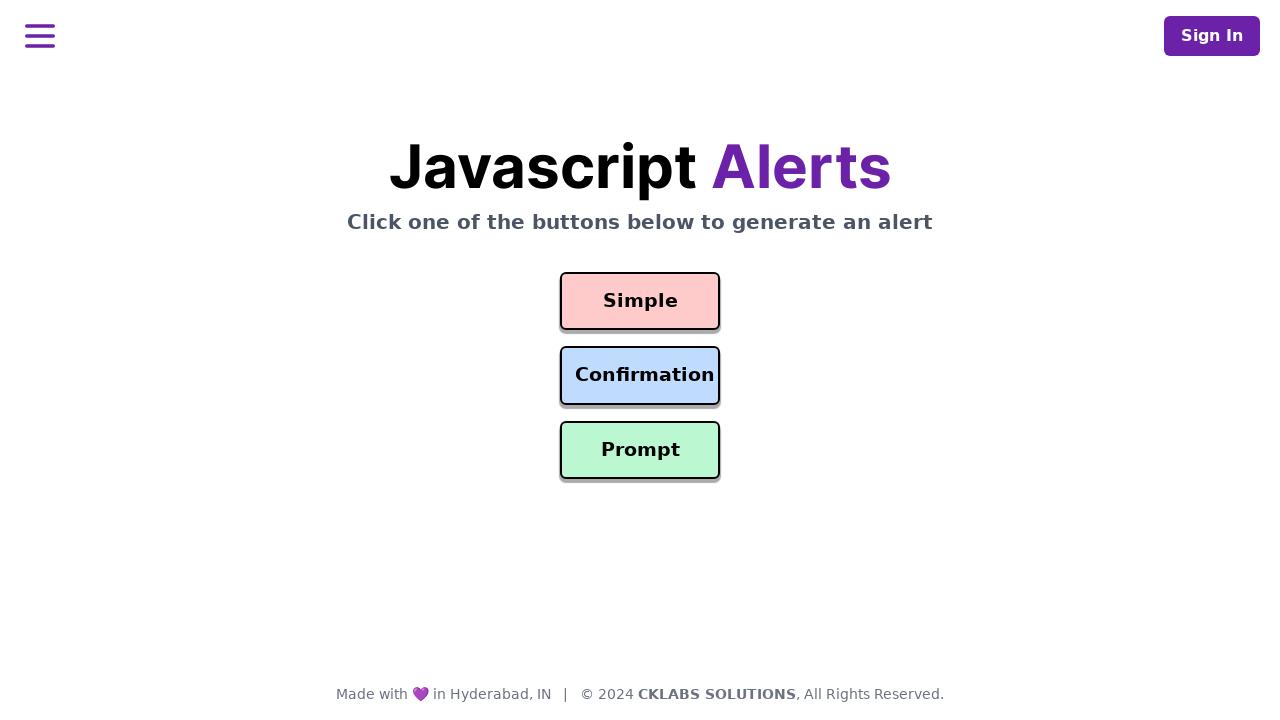

Clicked button to trigger simple alert at (640, 301) on #simple
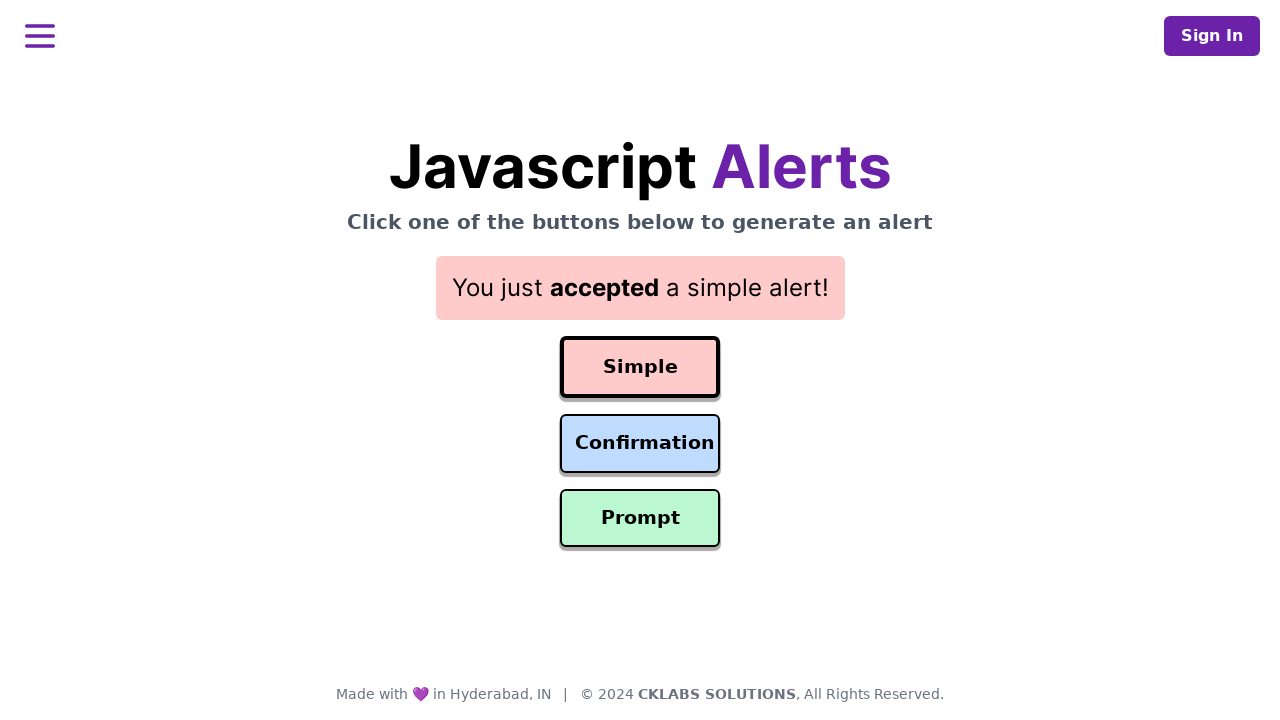

Set up dialog handler to accept alerts
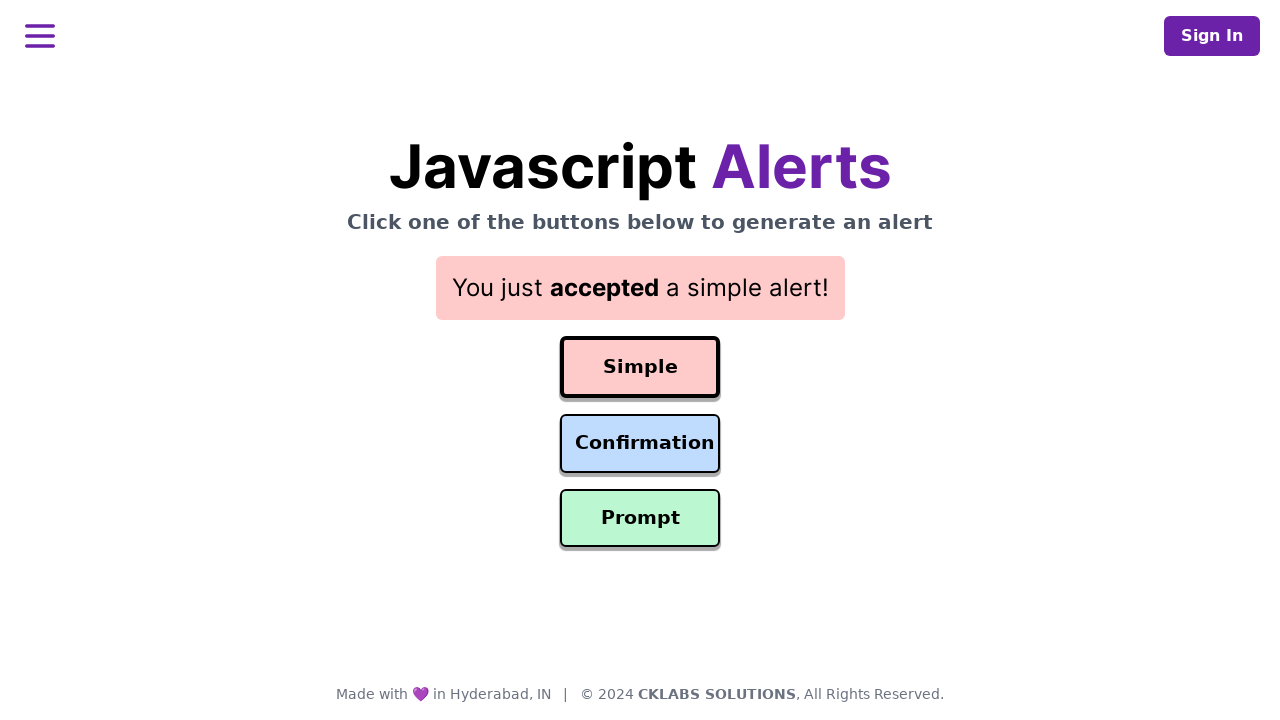

Alert accepted and result message appeared
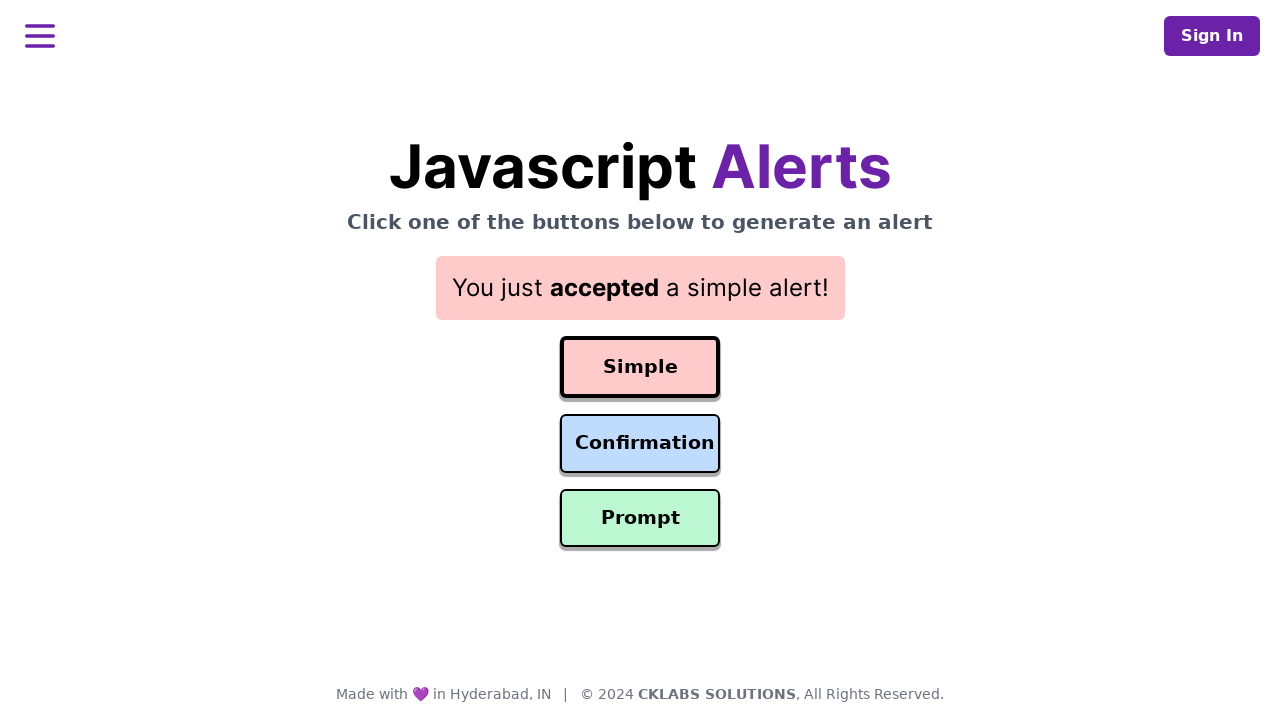

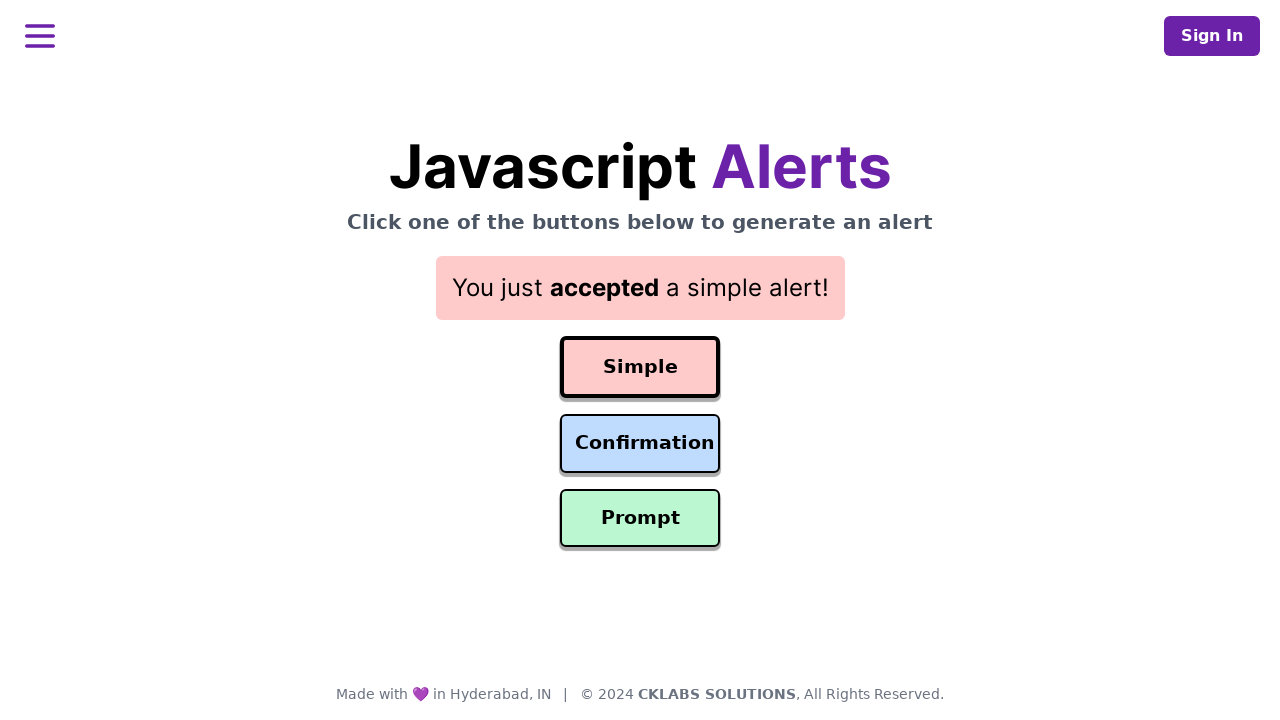